Tests auto-suggestive dropdown functionality by typing a partial country name and selecting a matching option from the suggestions

Starting URL: https://rahulshettyacademy.com/AutomationPractice/

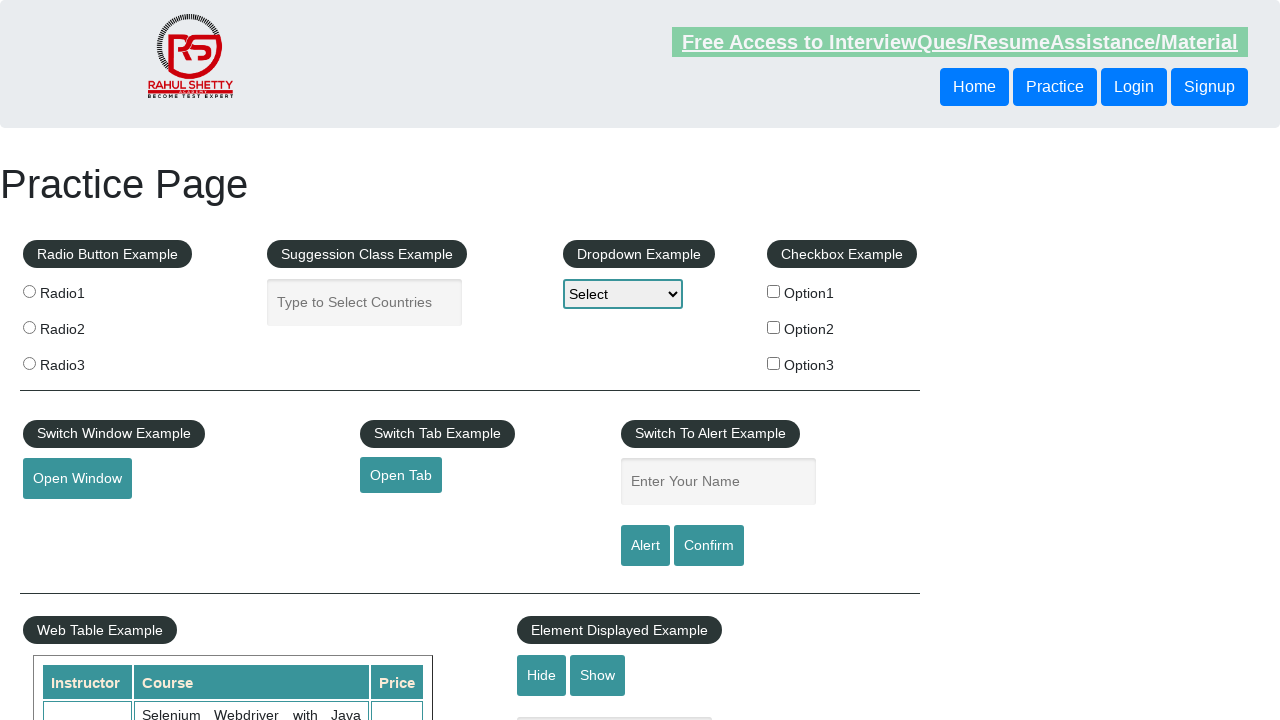

Clicked on the autocomplete input field at (365, 302) on #autocomplete
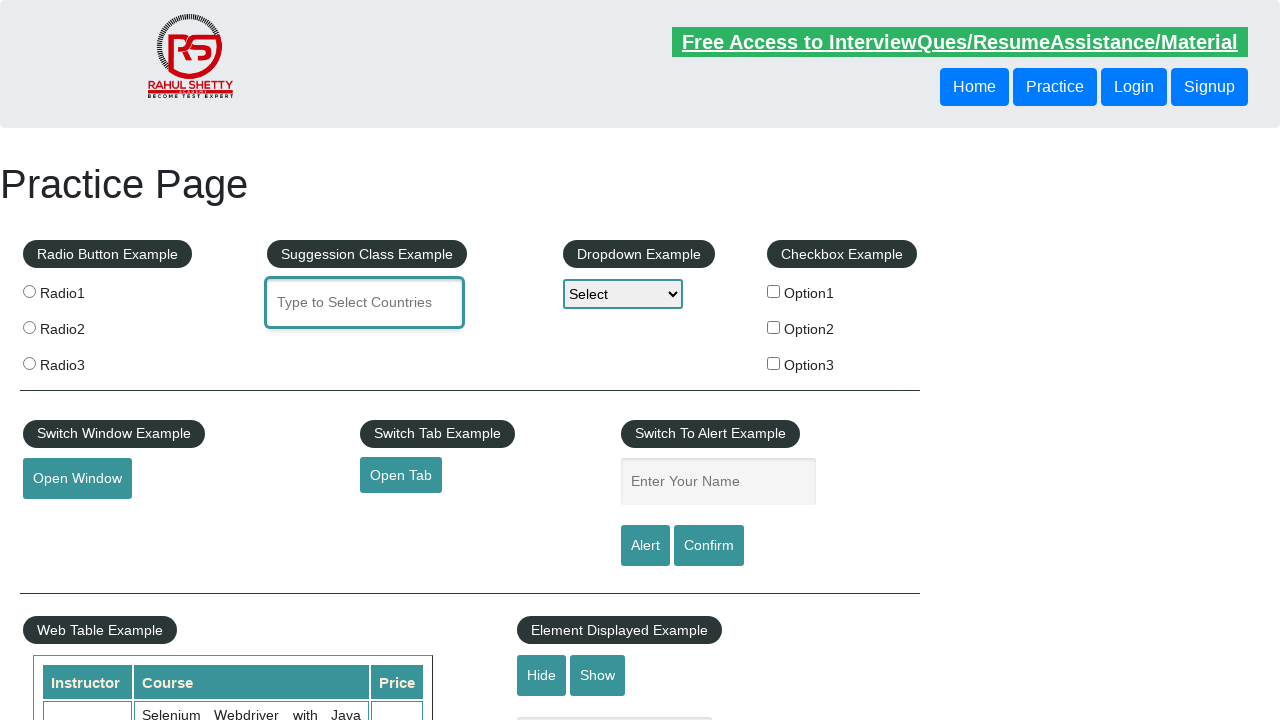

Typed 'ind' to trigger auto-suggestive dropdown on #autocomplete
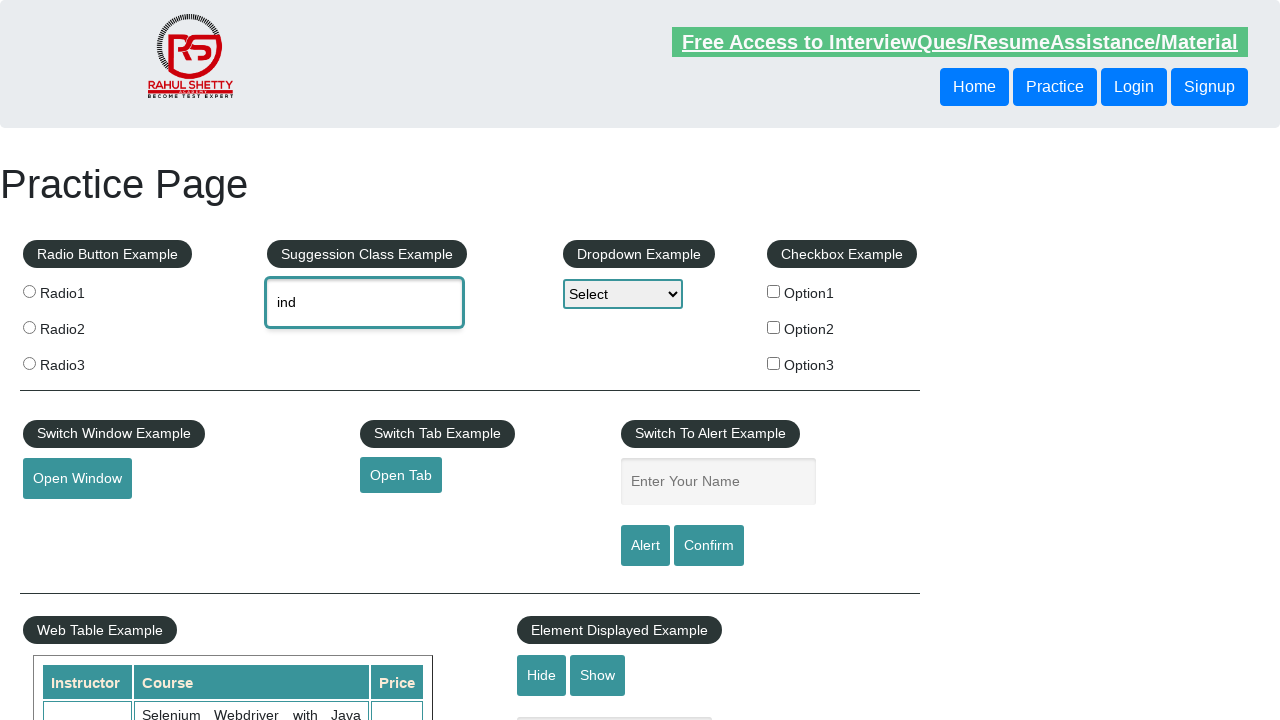

Suggestion dropdown appeared with matching country options
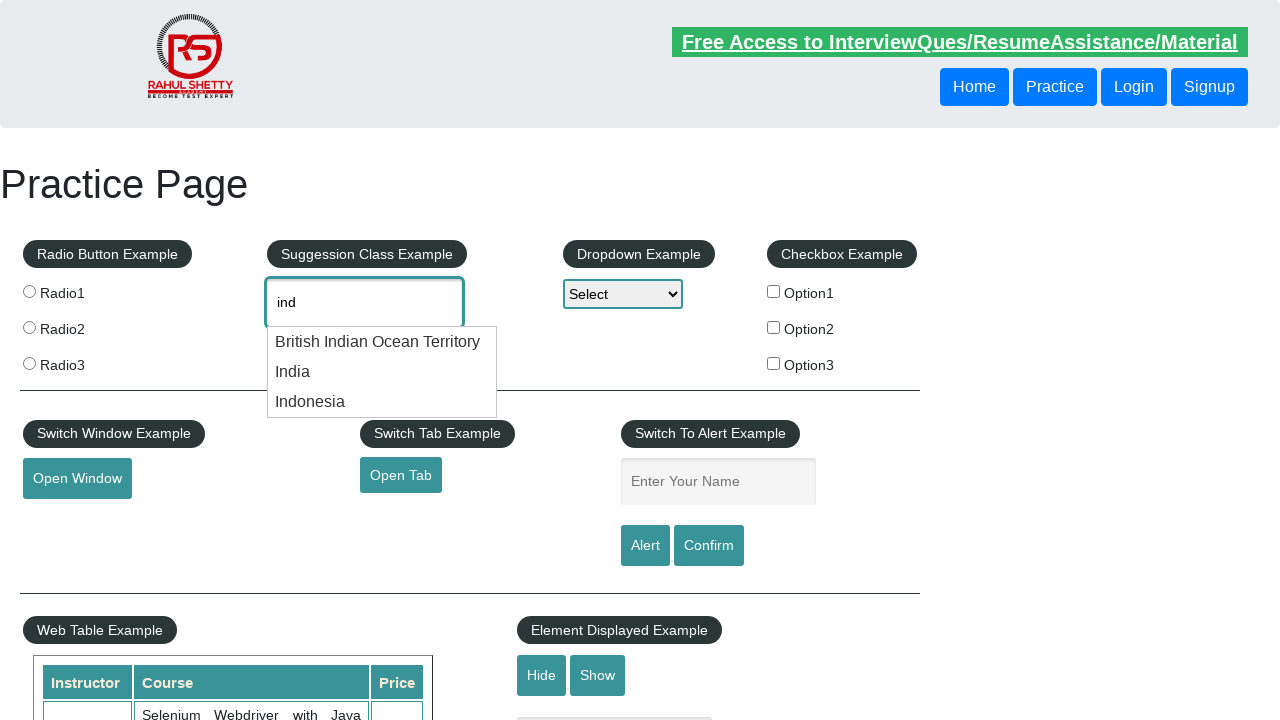

Selected 'India' from the suggestion dropdown at (382, 342) on li.ui-menu-item:has-text('India')
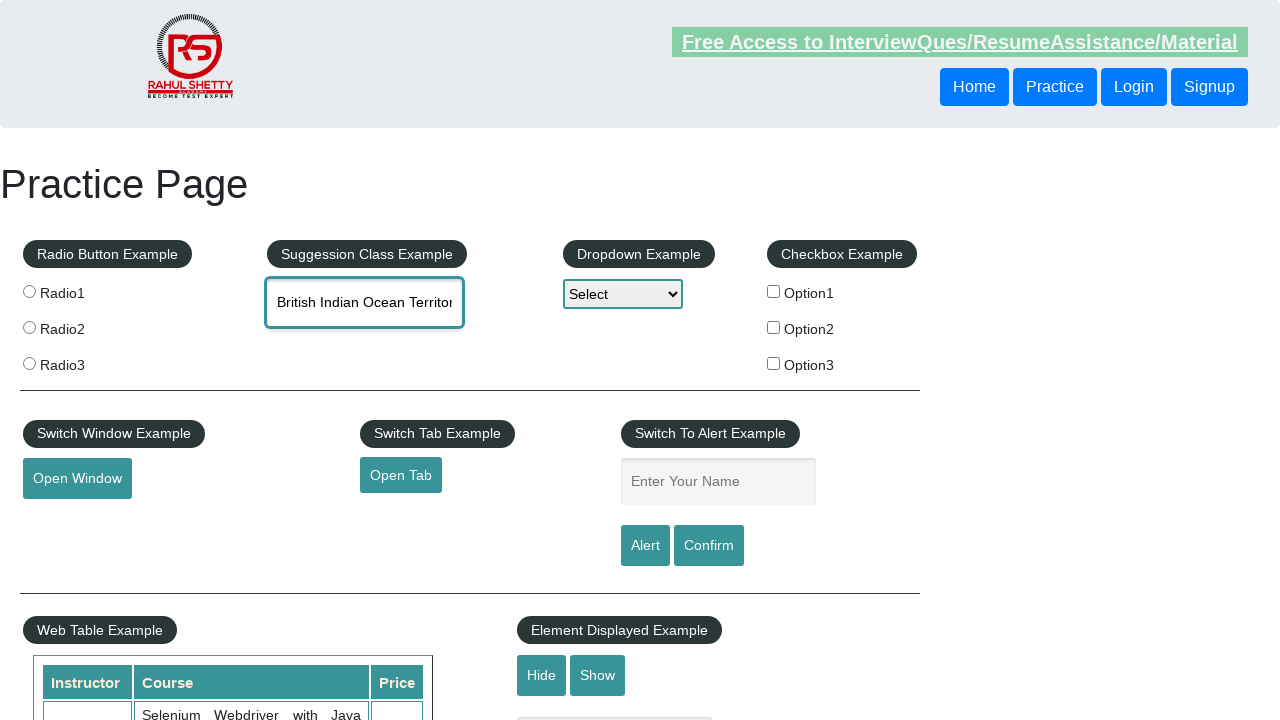

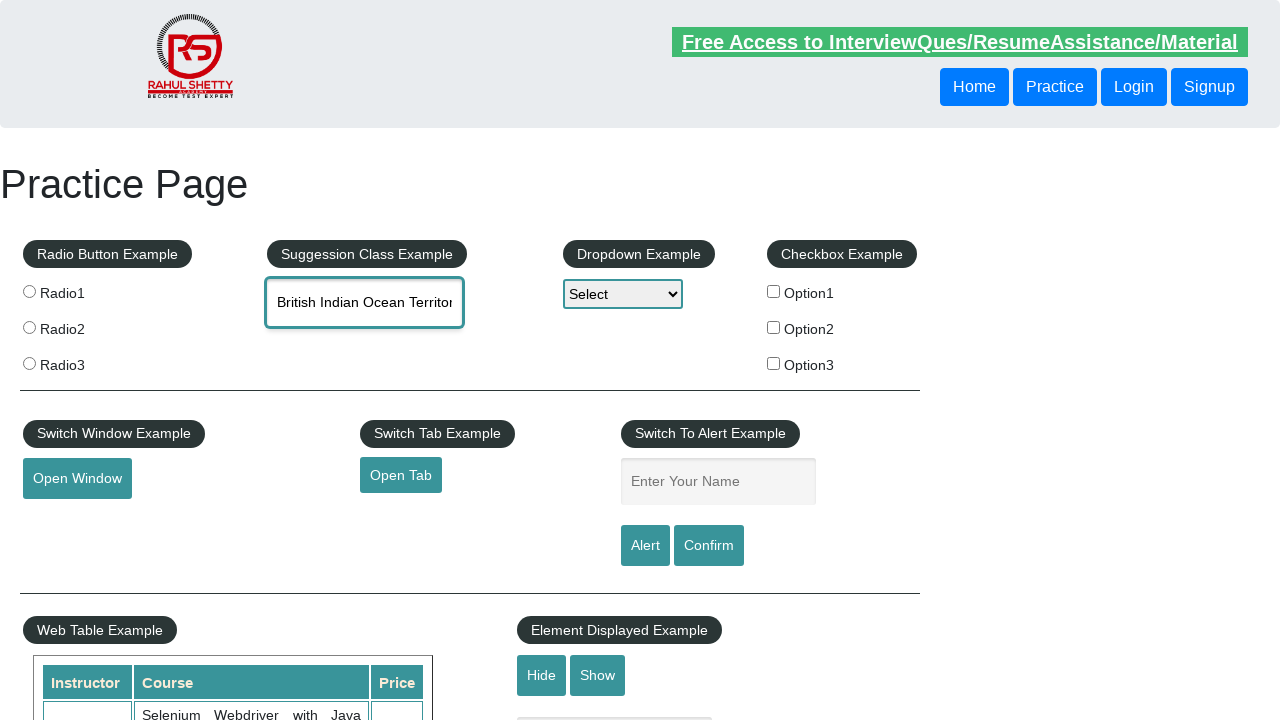